Verifies that the Playwright homepage has the correct title and that the "Get started" link navigates to the intro documentation page

Starting URL: https://playwright.dev

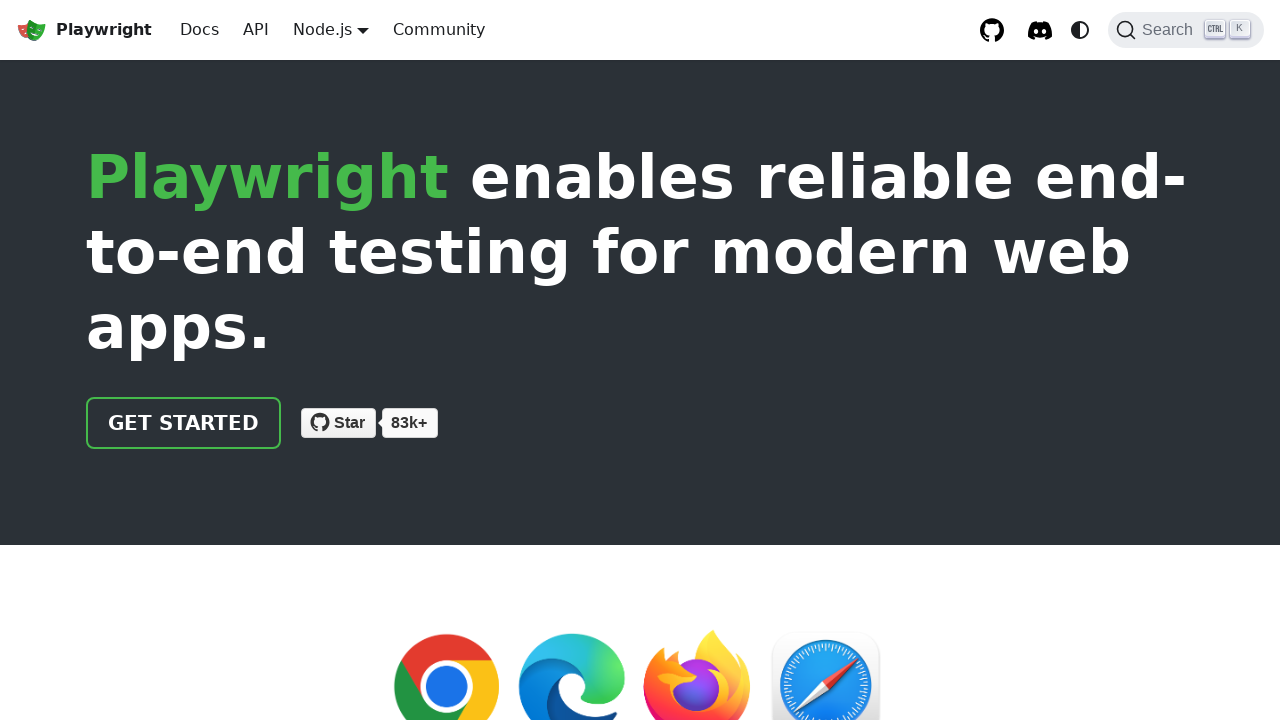

Verified page title contains 'Playwright'
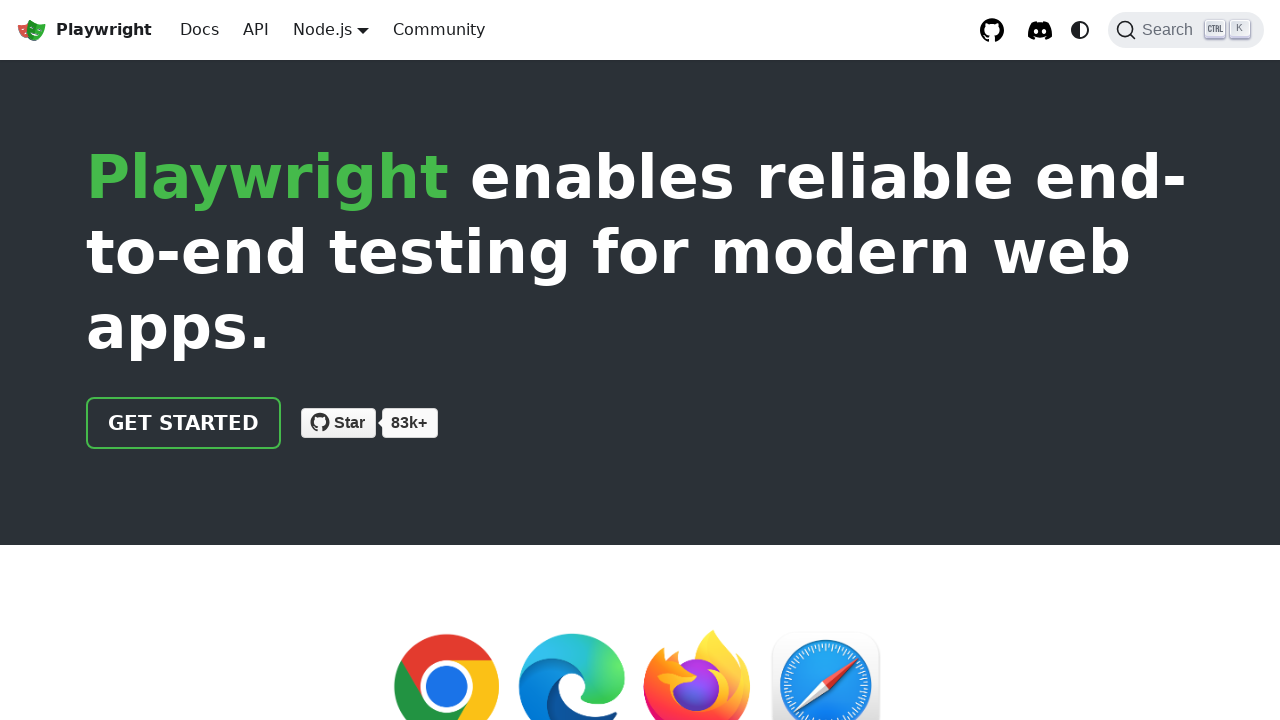

Located 'Get started' link
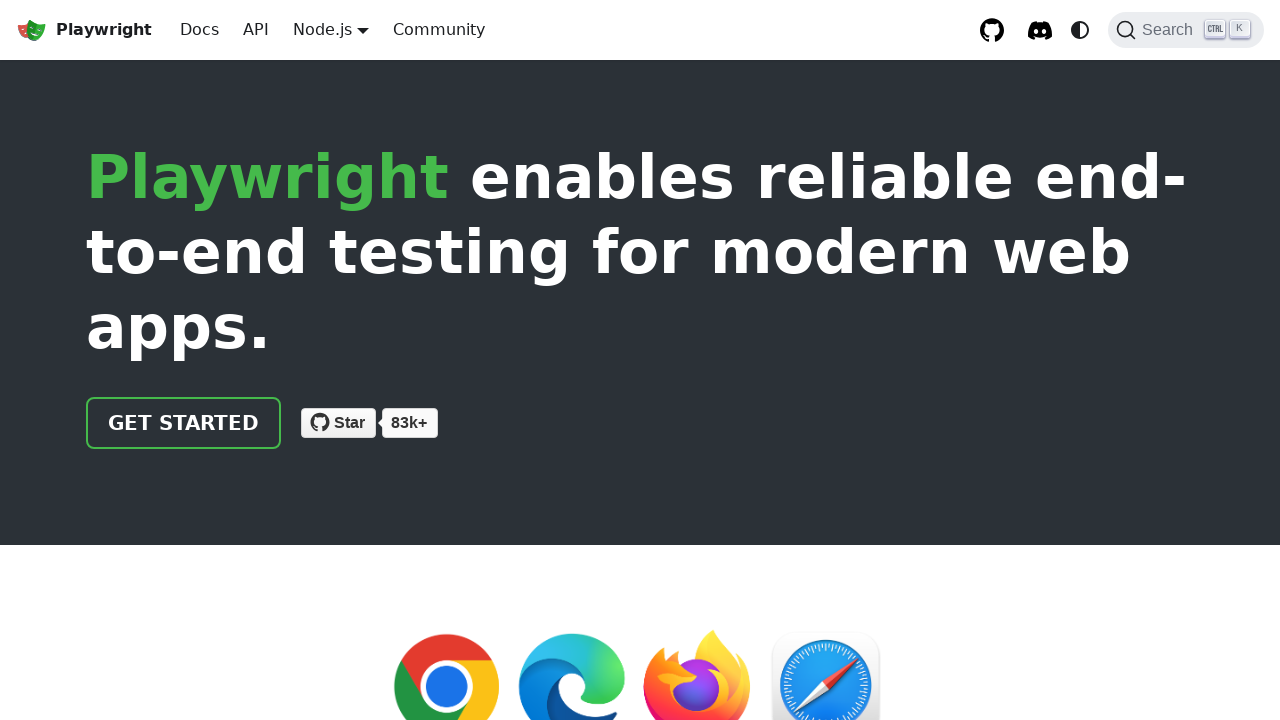

Verified 'Get started' link has correct href attribute '/docs/intro'
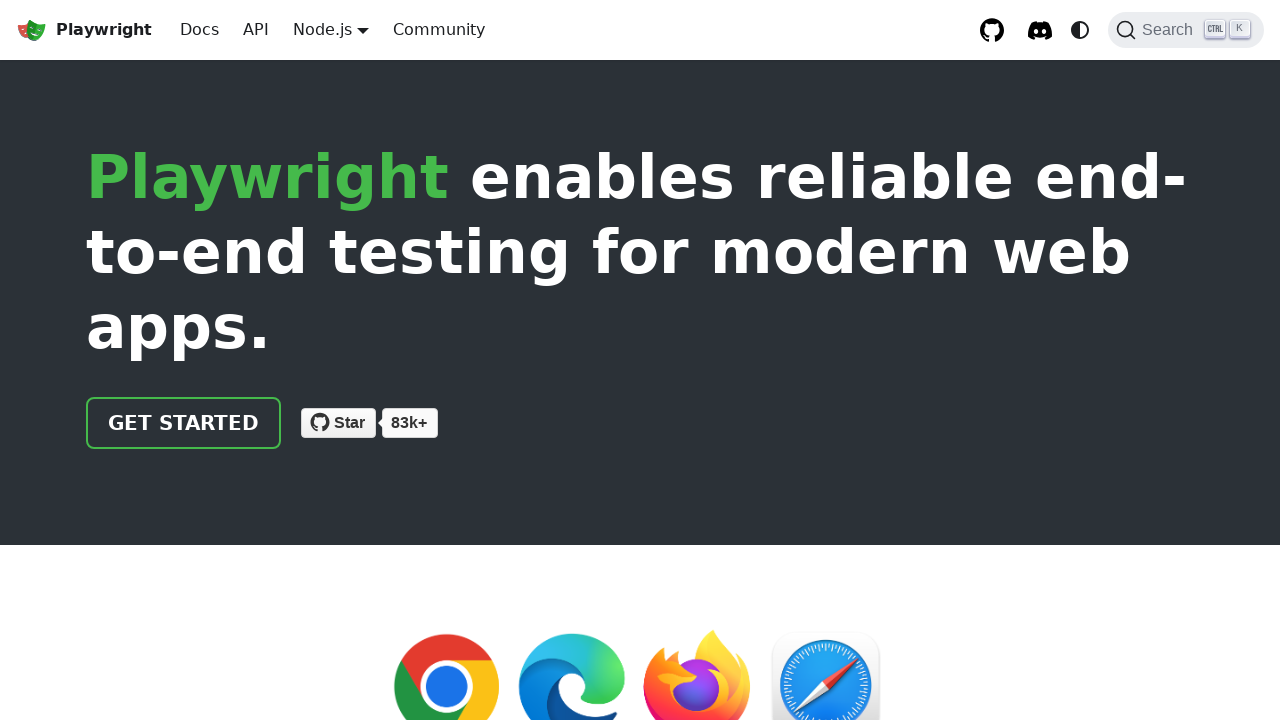

Clicked 'Get started' link to navigate to intro documentation at (184, 423) on internal:role=link[name="Get started"i]
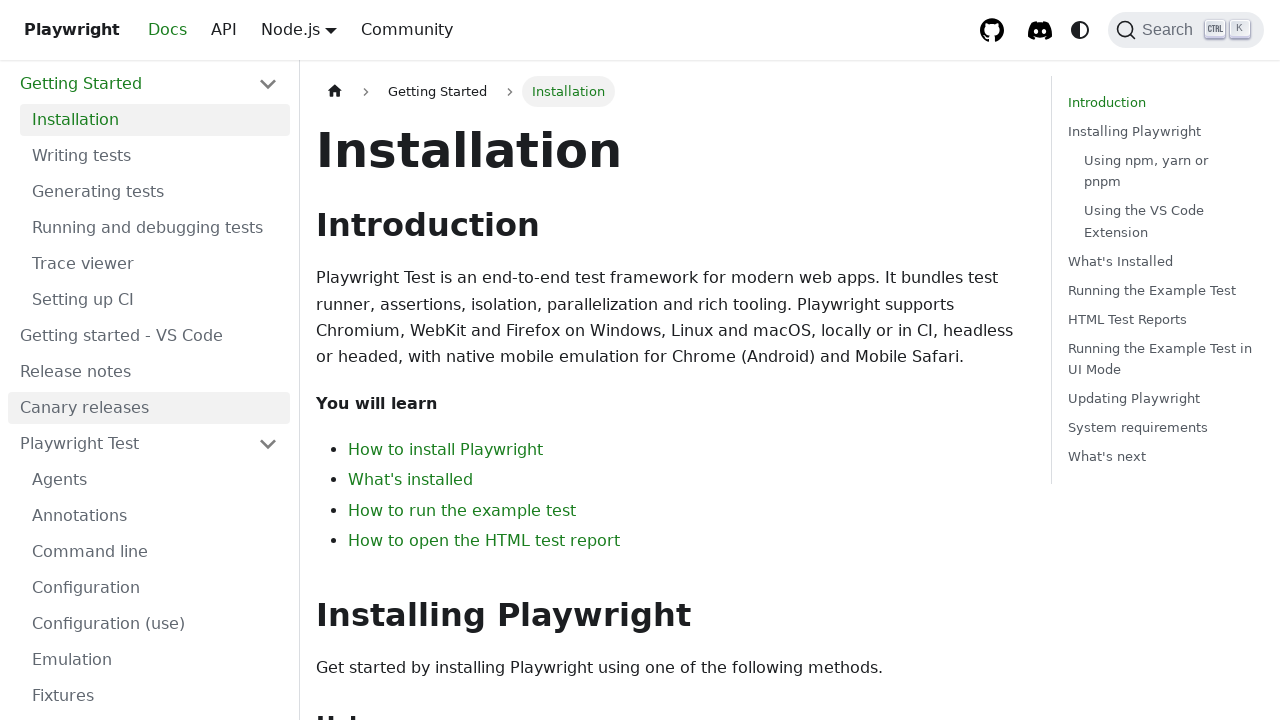

Verified page URL contains 'intro' after navigation
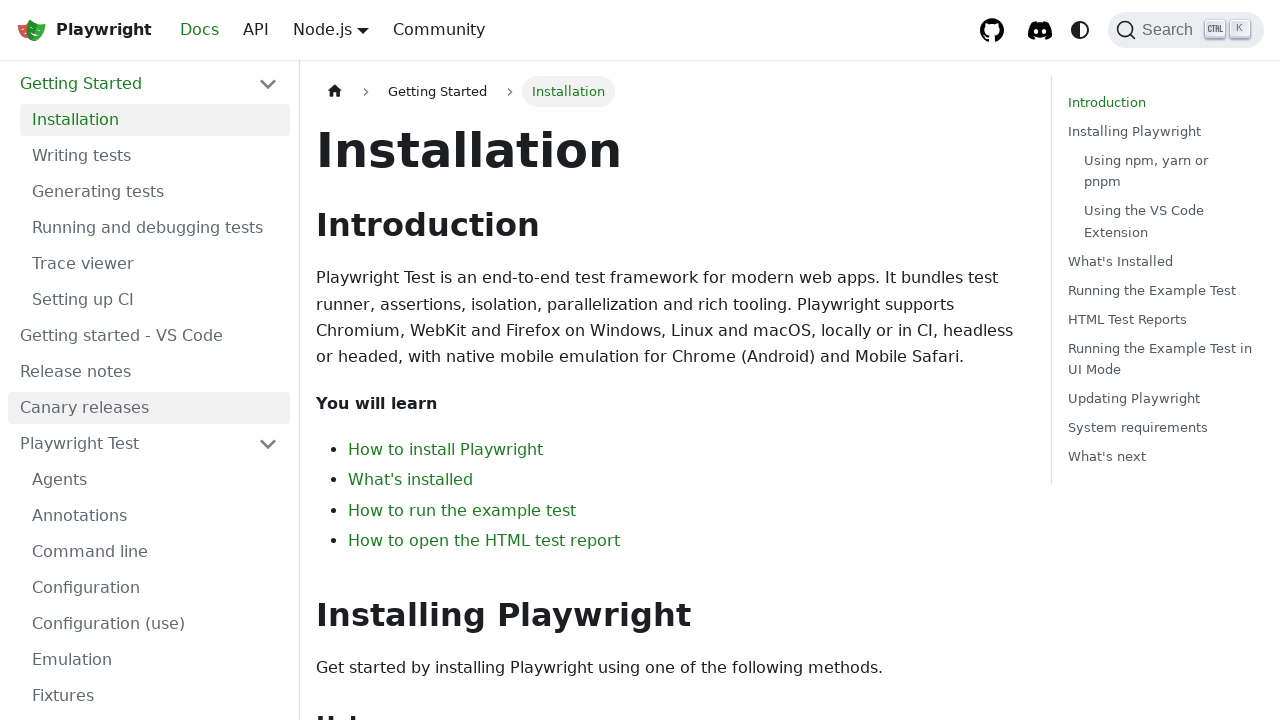

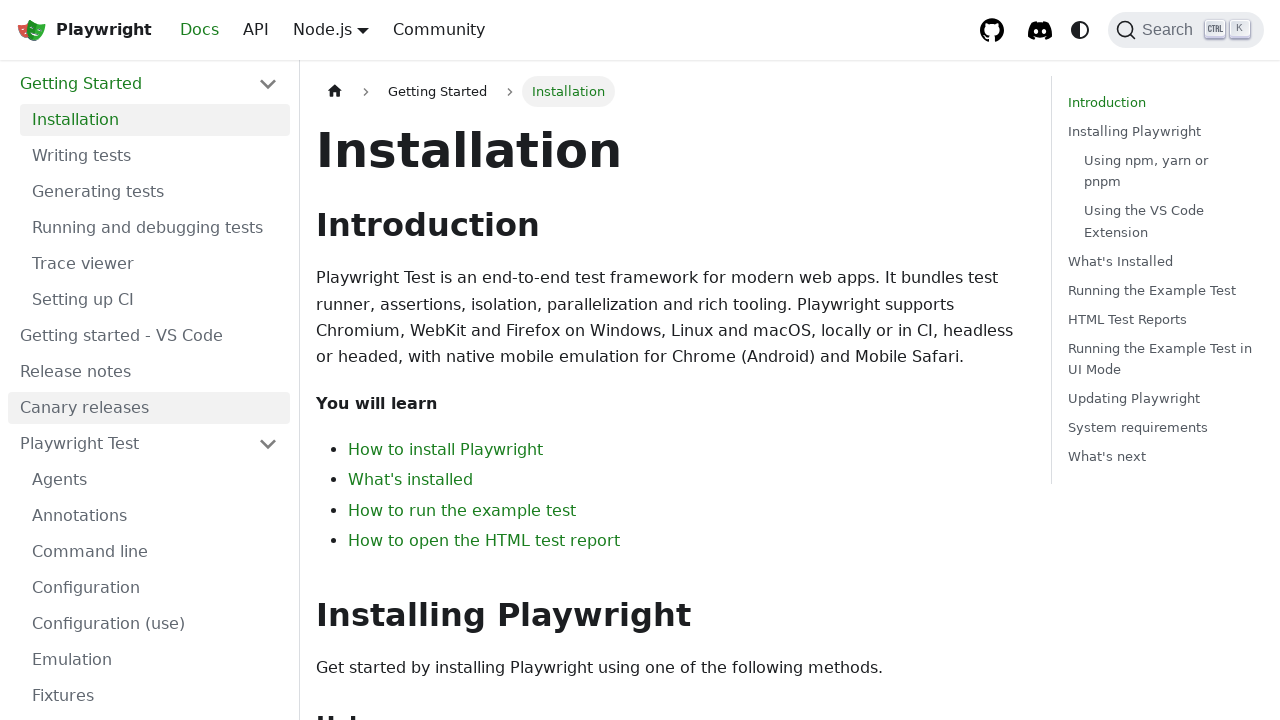